Tests locating an element using XPath contains() function and fills a name field with a text value

Starting URL: https://www.tutorialspoint.com/selenium/practice/selenium_automation_practice.php

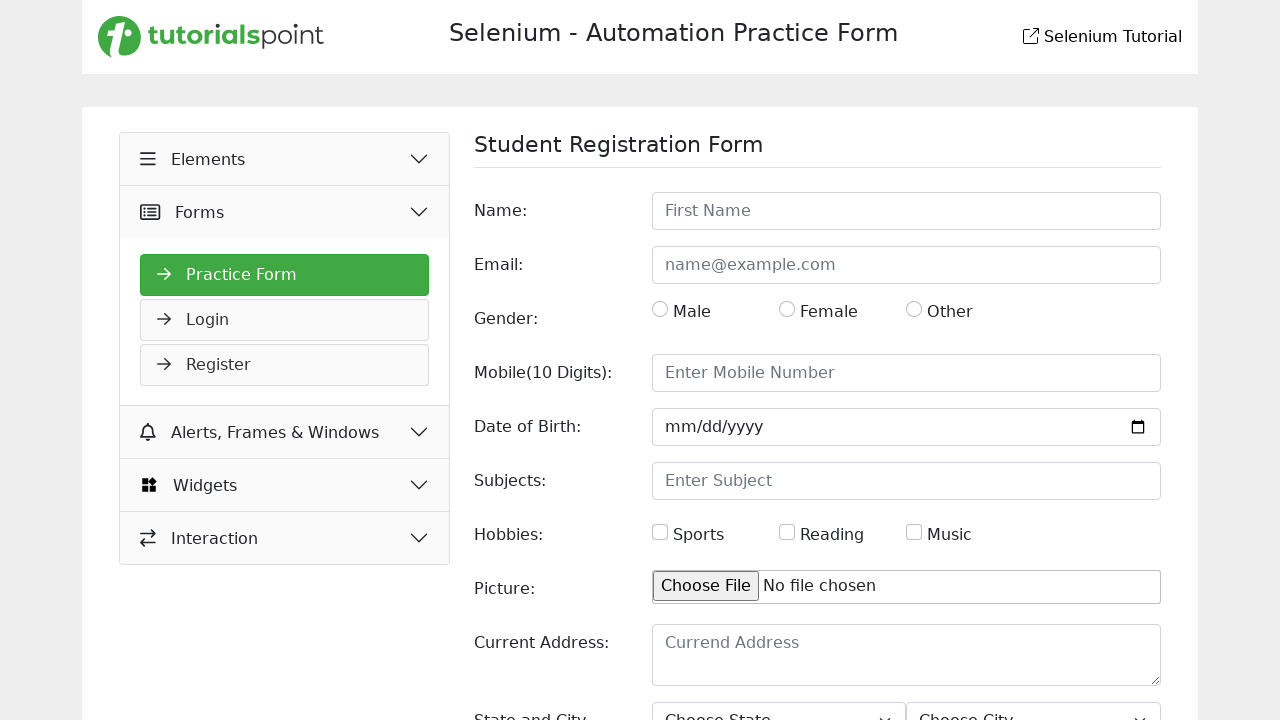

Navigated to Selenium automation practice page
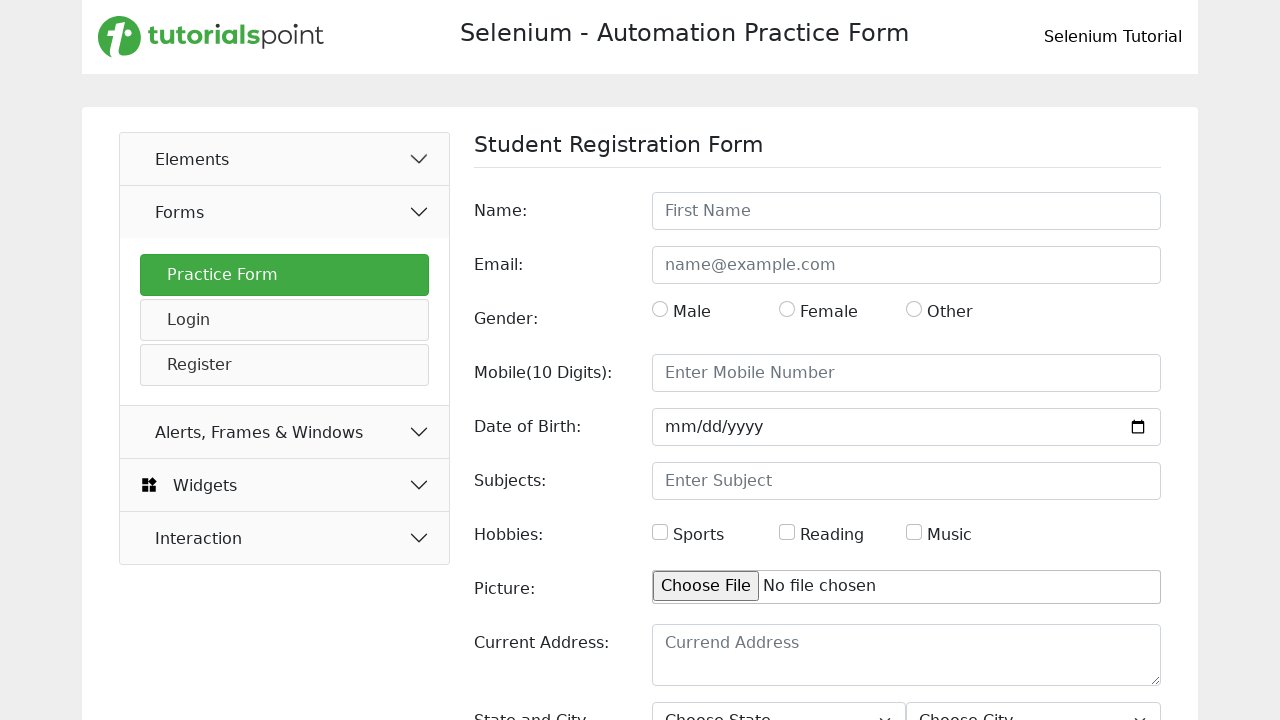

Located element using XPath contains() function and filled name field with 'Ebrahim' on xpath=//*[contains(@id,'name')]
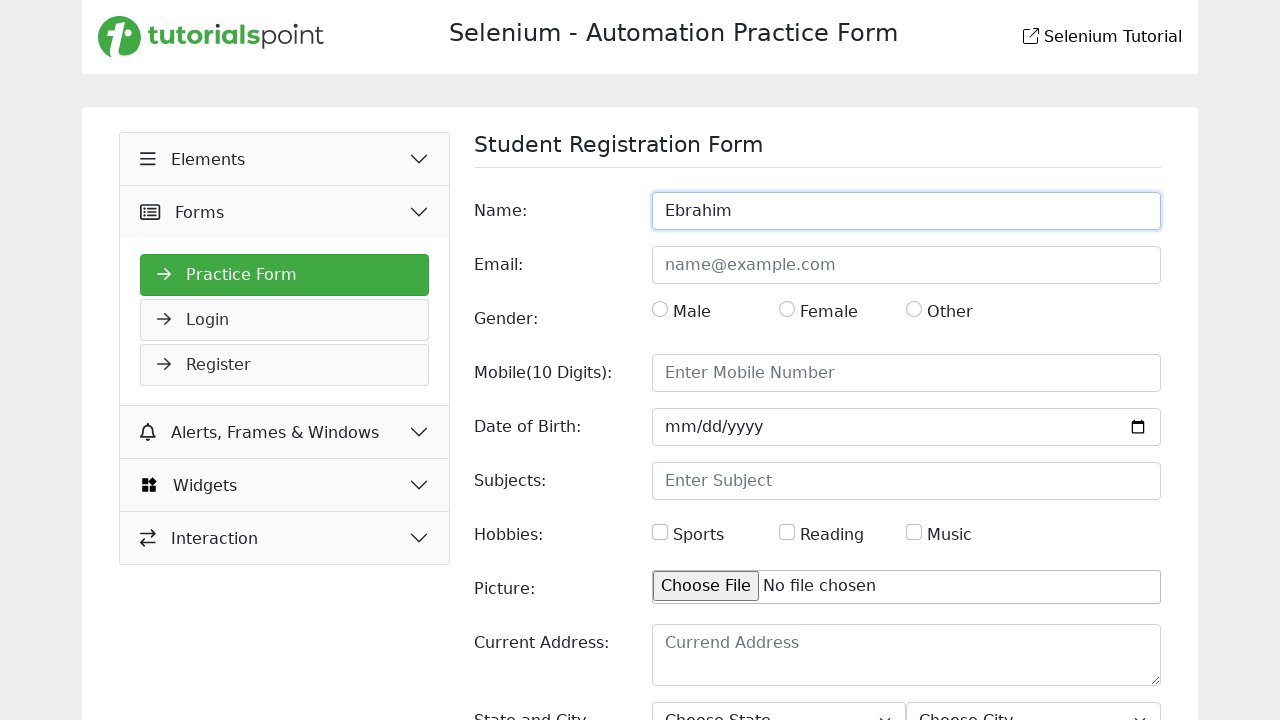

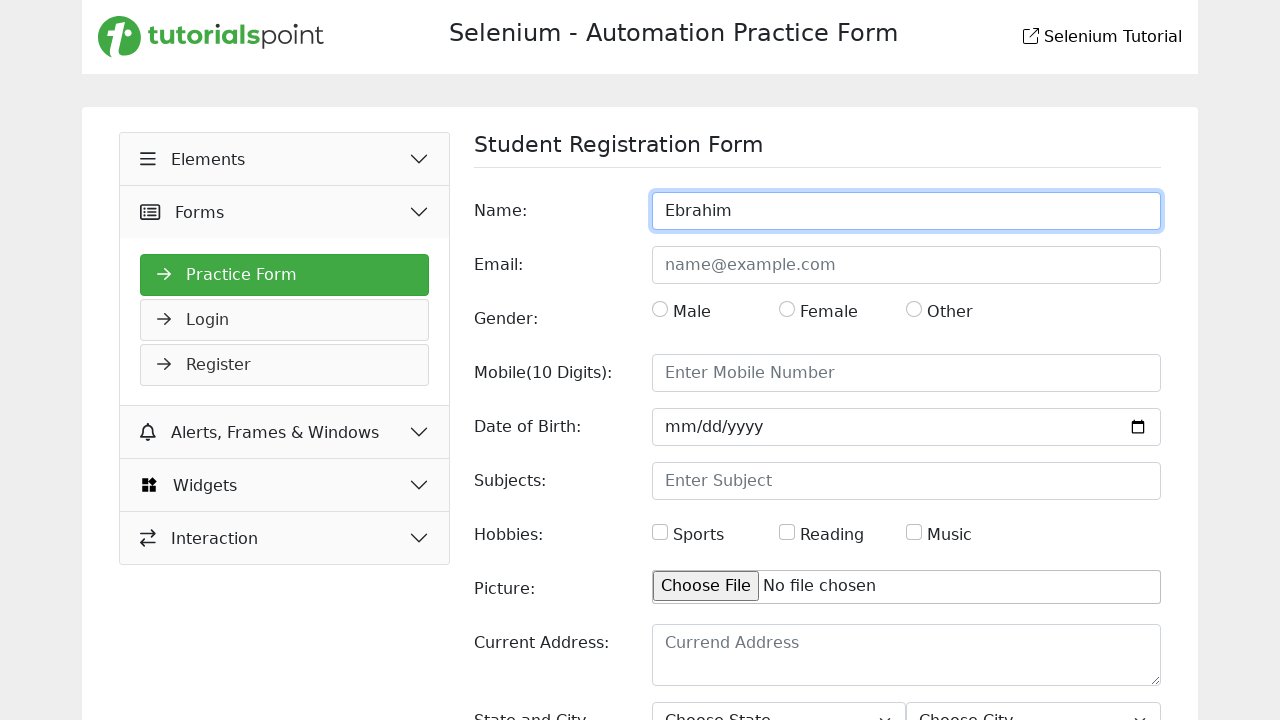